Tests navigation on the Playwright documentation site by clicking the "Get started" link and verifying the Installation heading appears

Starting URL: https://playwright.dev/

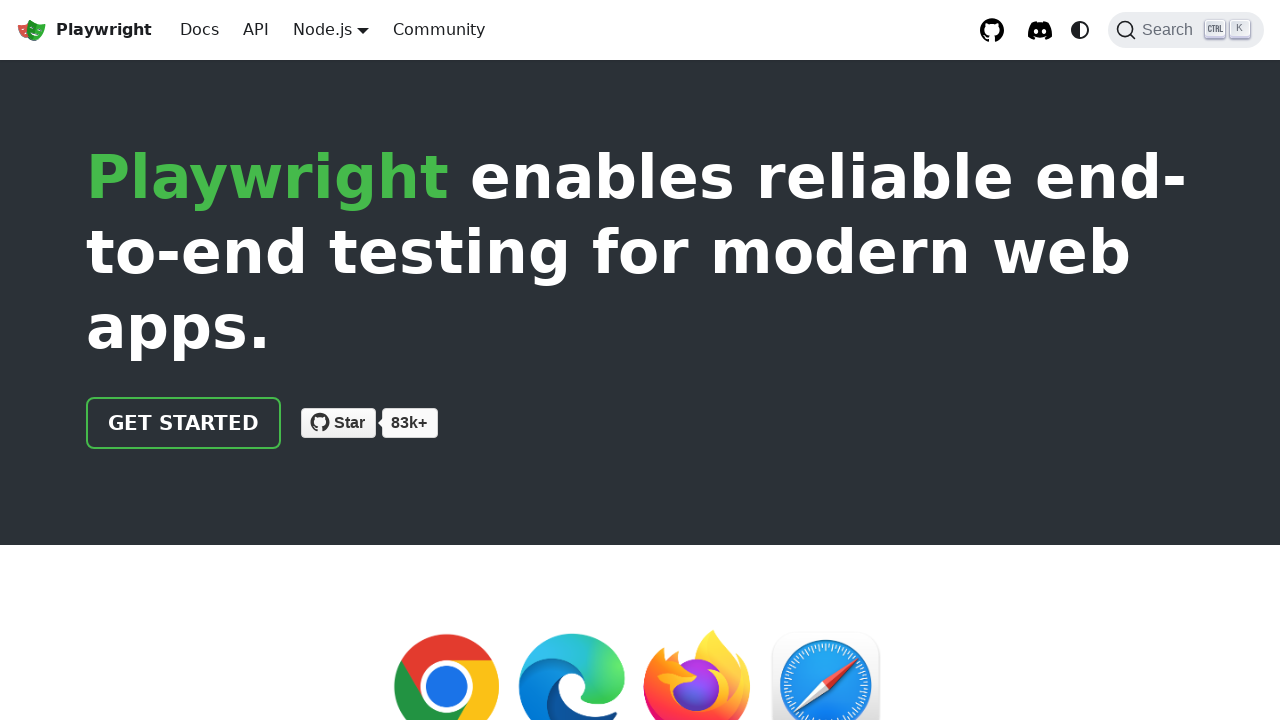

Clicked 'Get started' link on Playwright documentation home page at (184, 423) on internal:role=link[name="Get started"i]
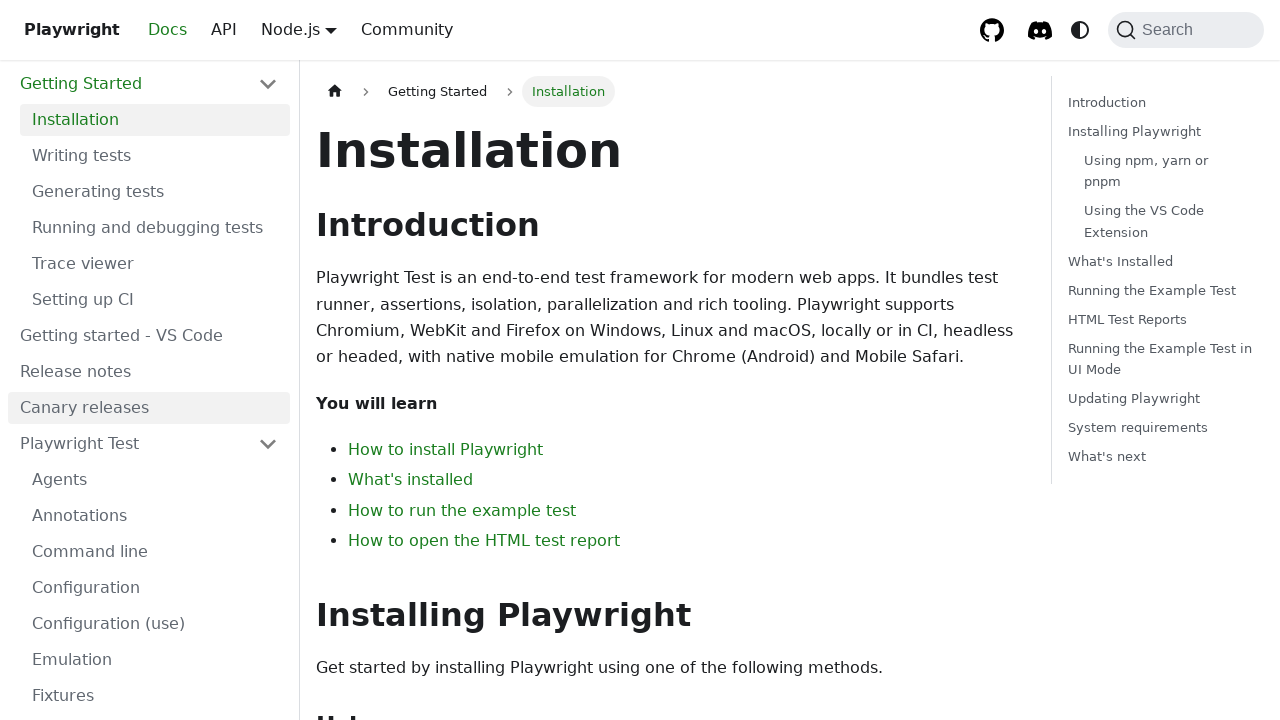

Installation heading appeared on the page
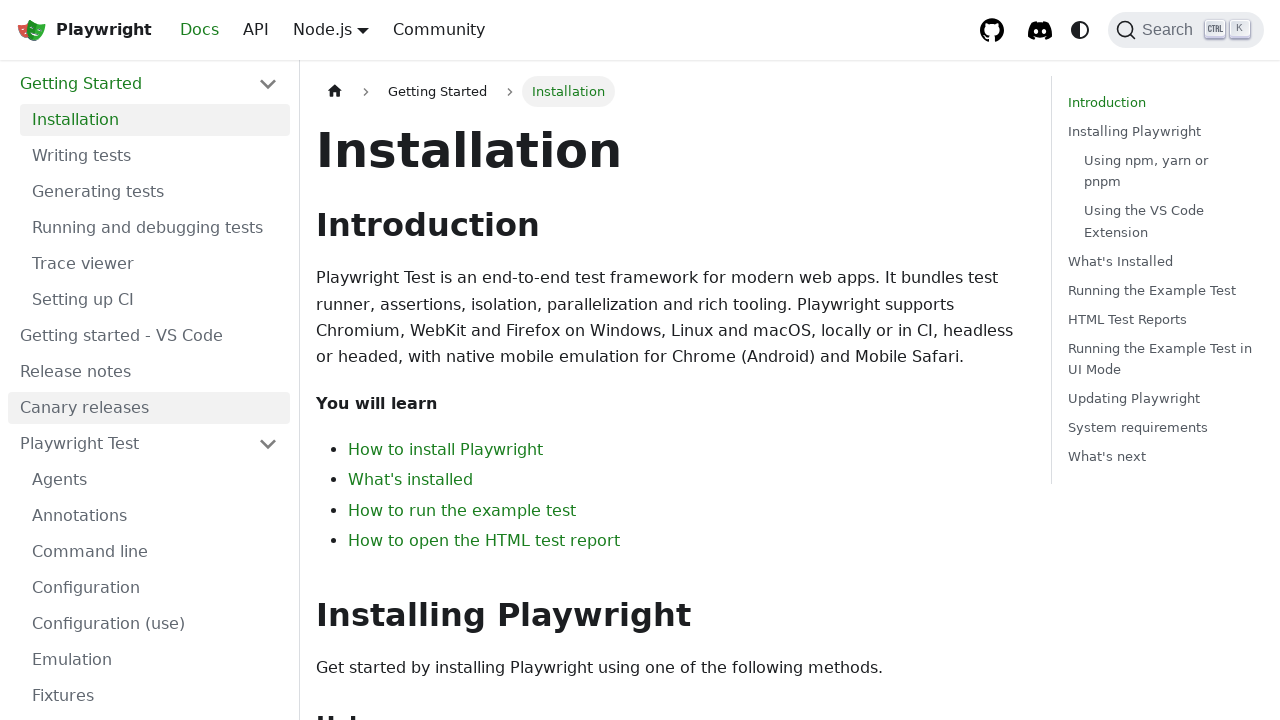

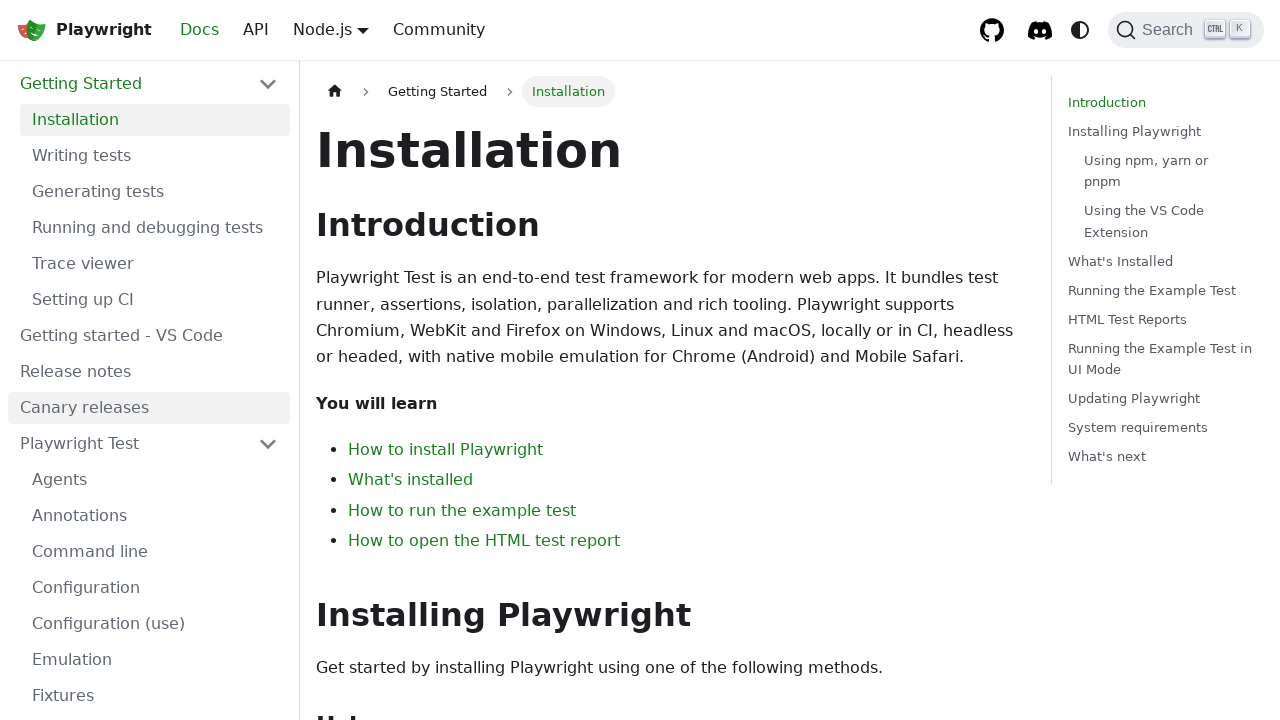